Tests adding and then removing an element by clicking the delete button

Starting URL: https://the-internet.herokuapp.com/add_remove_elements/

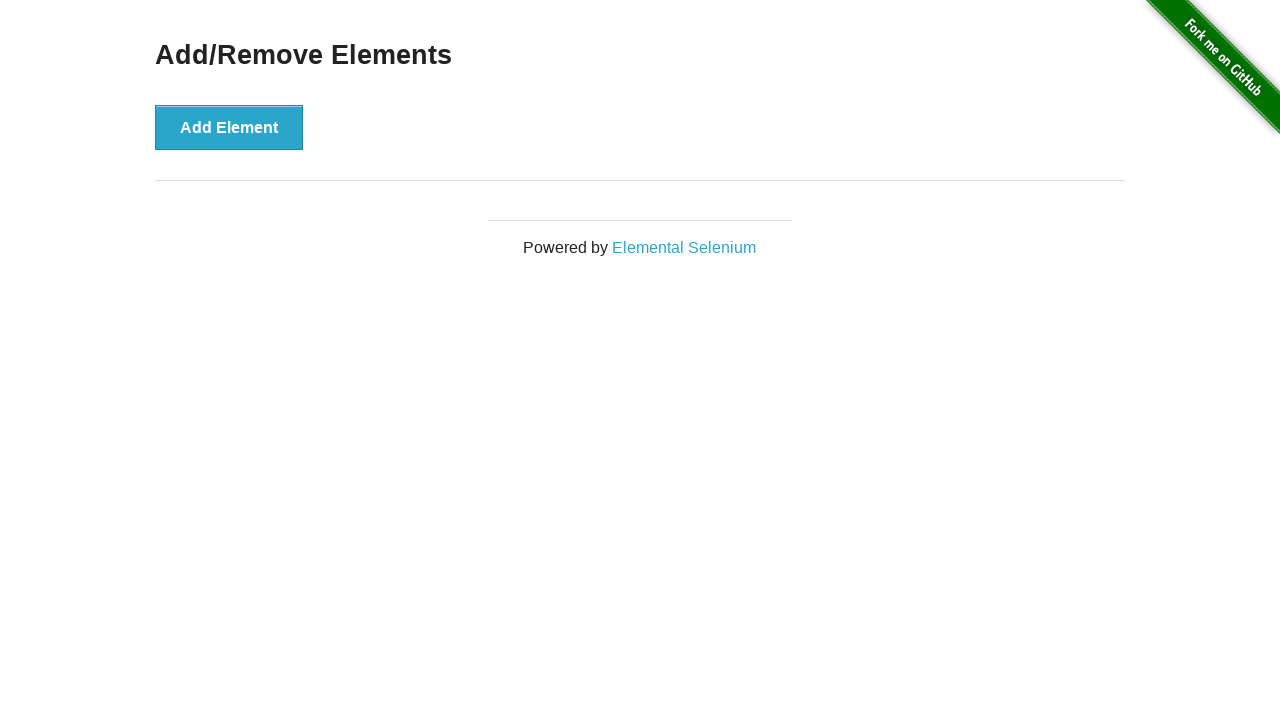

Clicked 'Add Element' button at (229, 127) on text='Add Element'
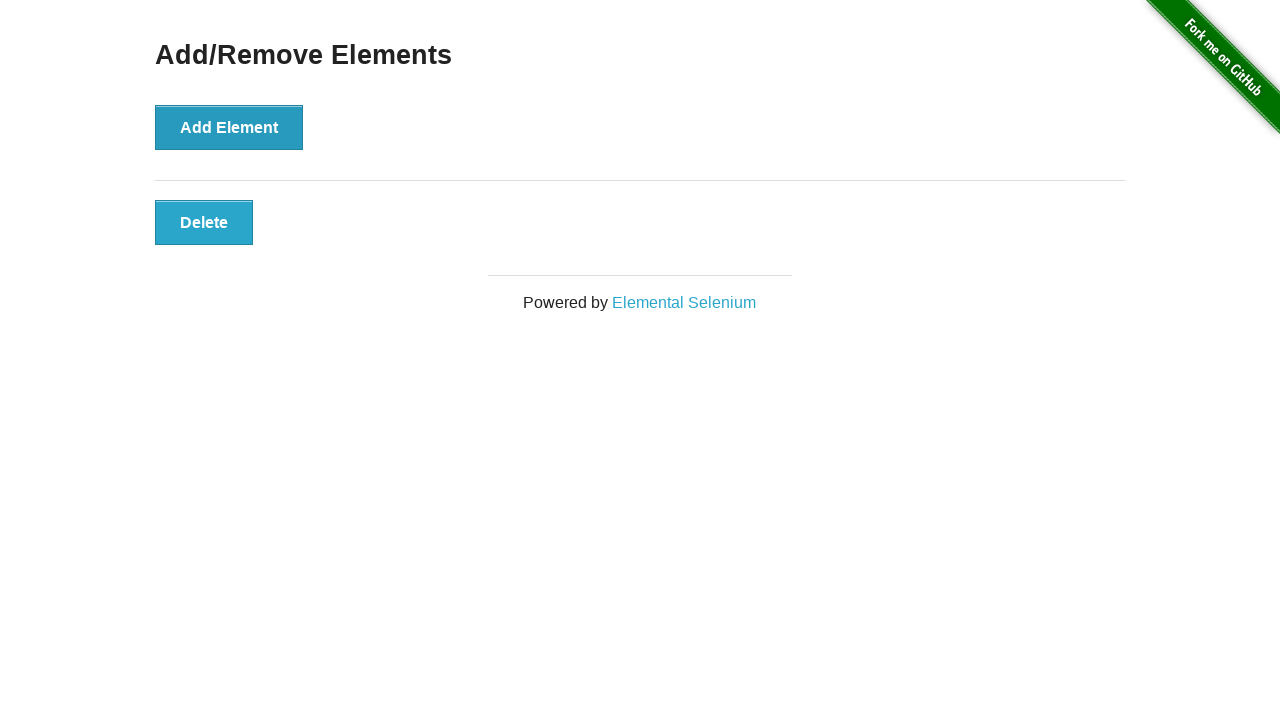

Delete button appeared after adding element
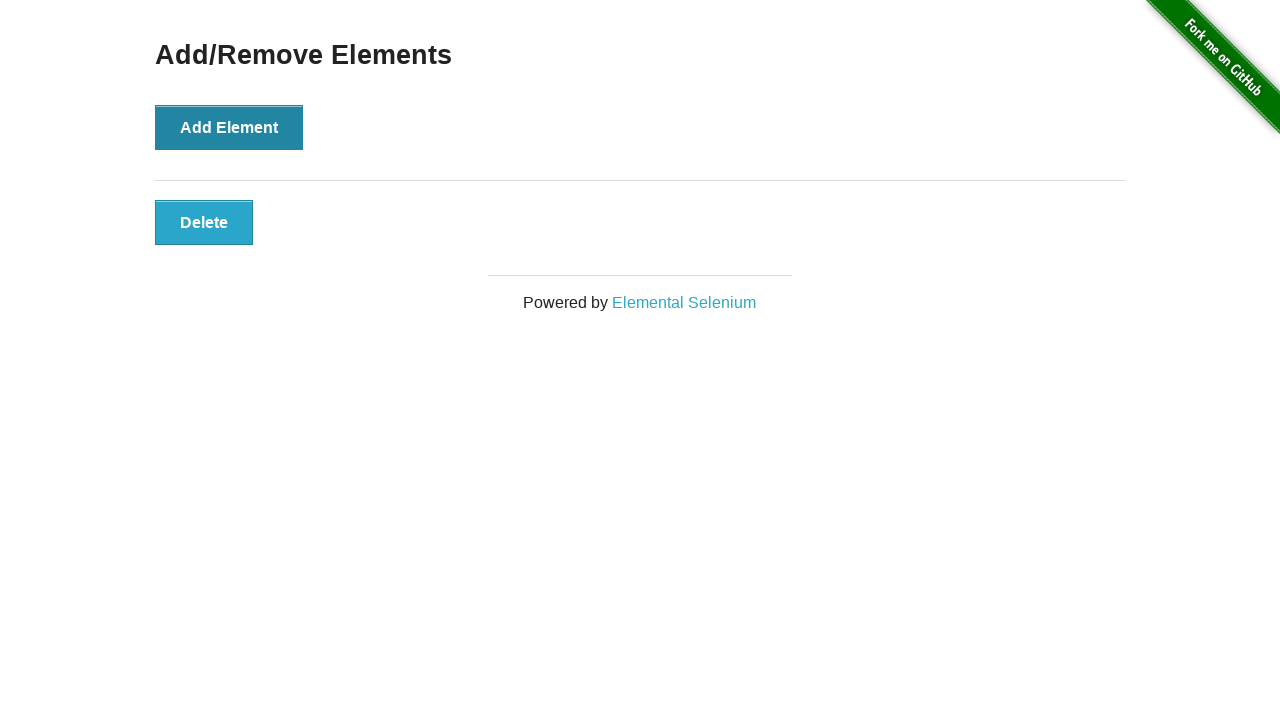

Clicked delete button to remove the element at (204, 222) on .added-manually
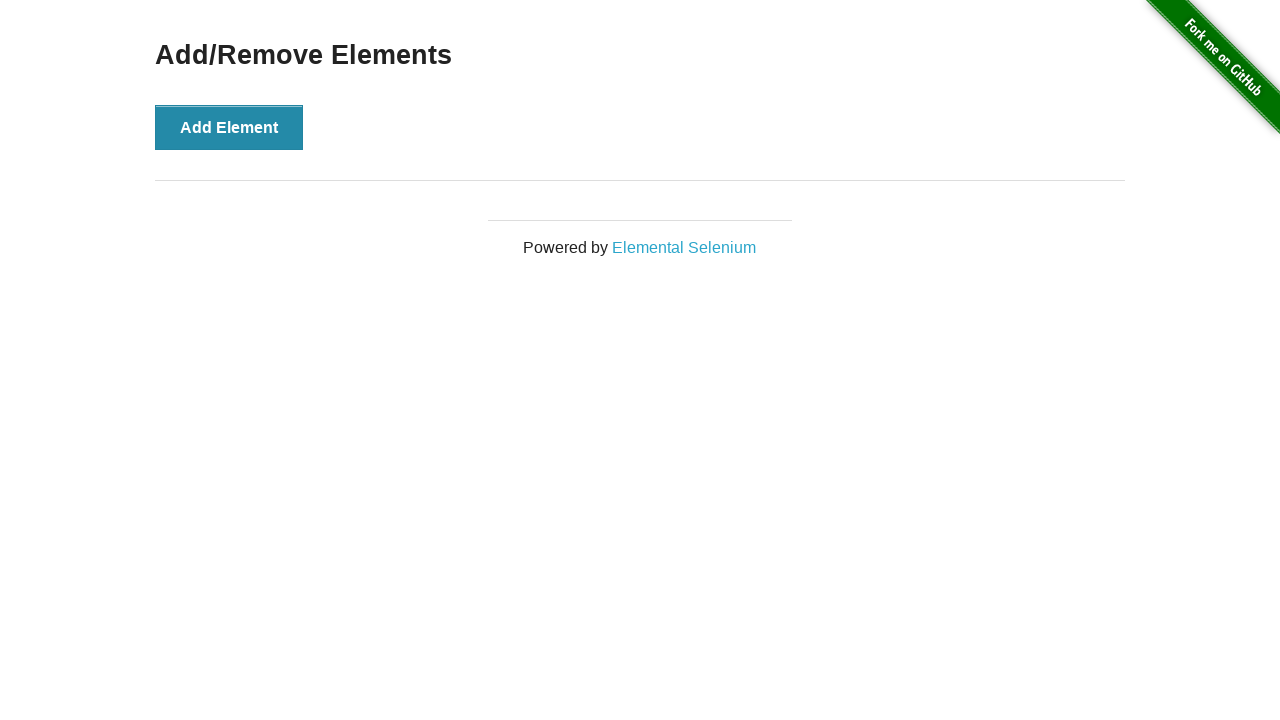

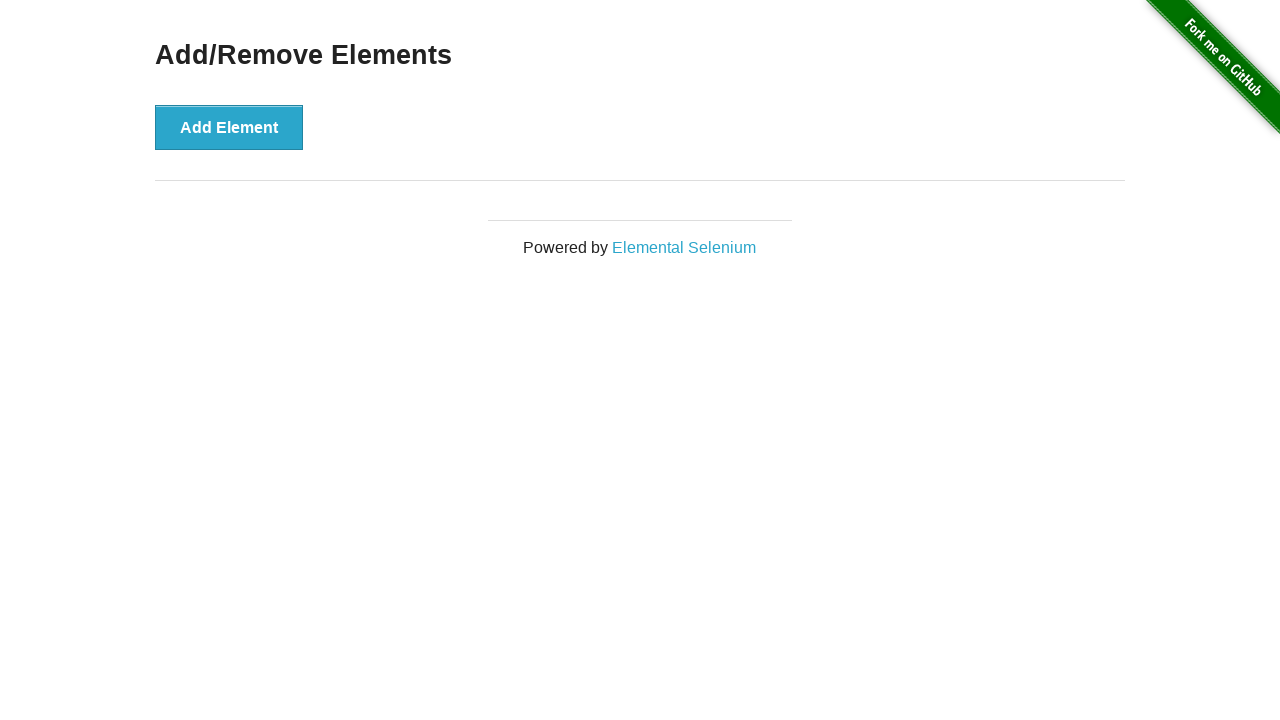